Tests the documentation search functionality on the Selenium website by clicking the search button and entering a search query

Starting URL: https://www.selenium.dev/

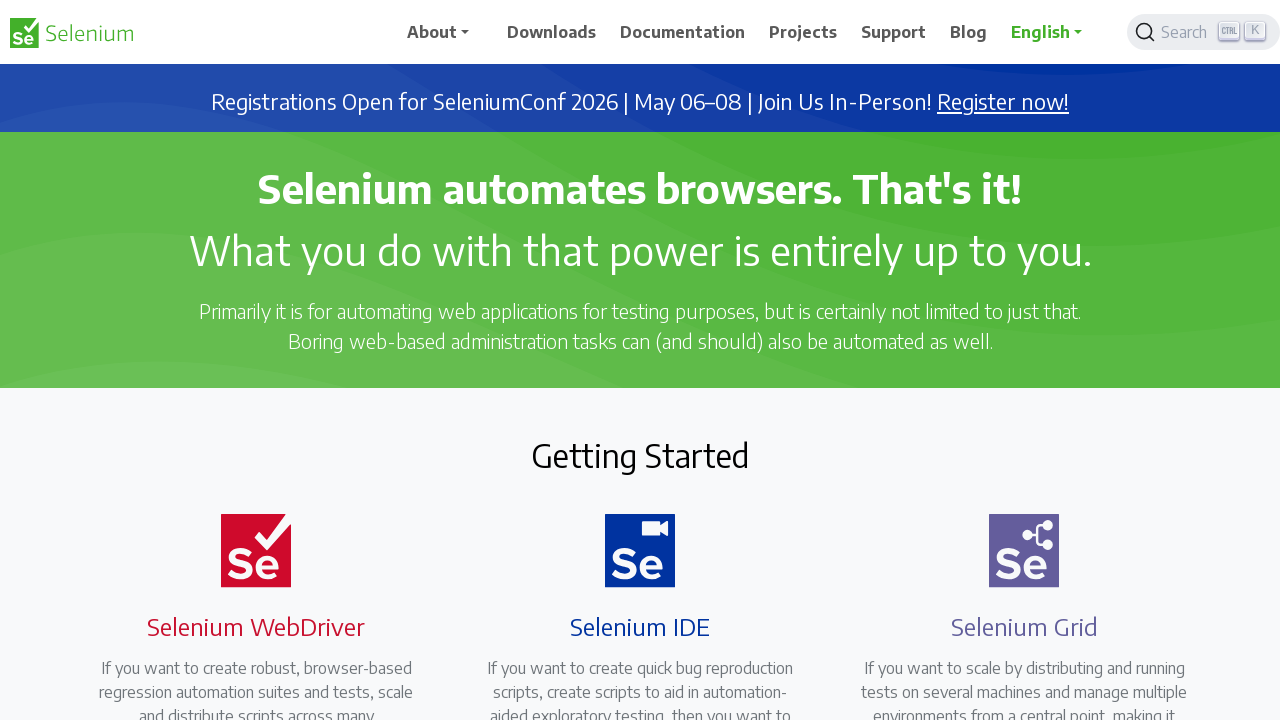

Clicked the documentation search button at (1204, 32) on button.DocSearch
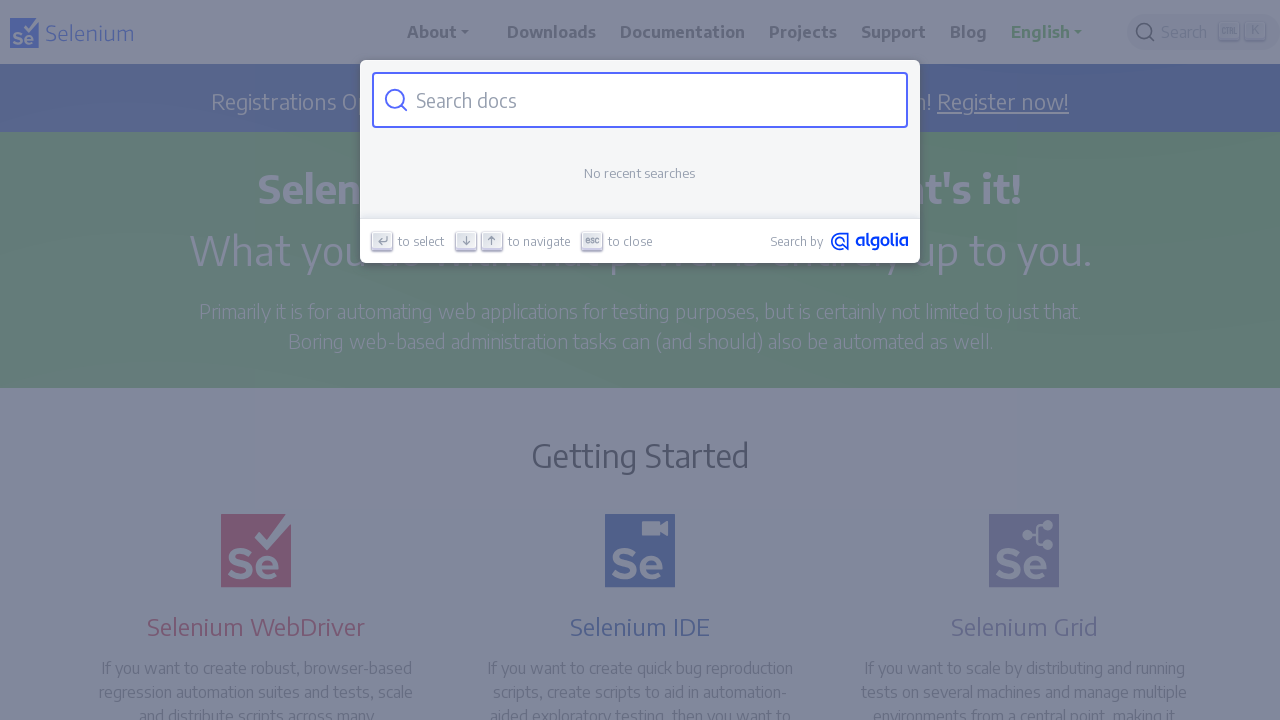

Filled search input with 'selenium java' on #docsearch-input
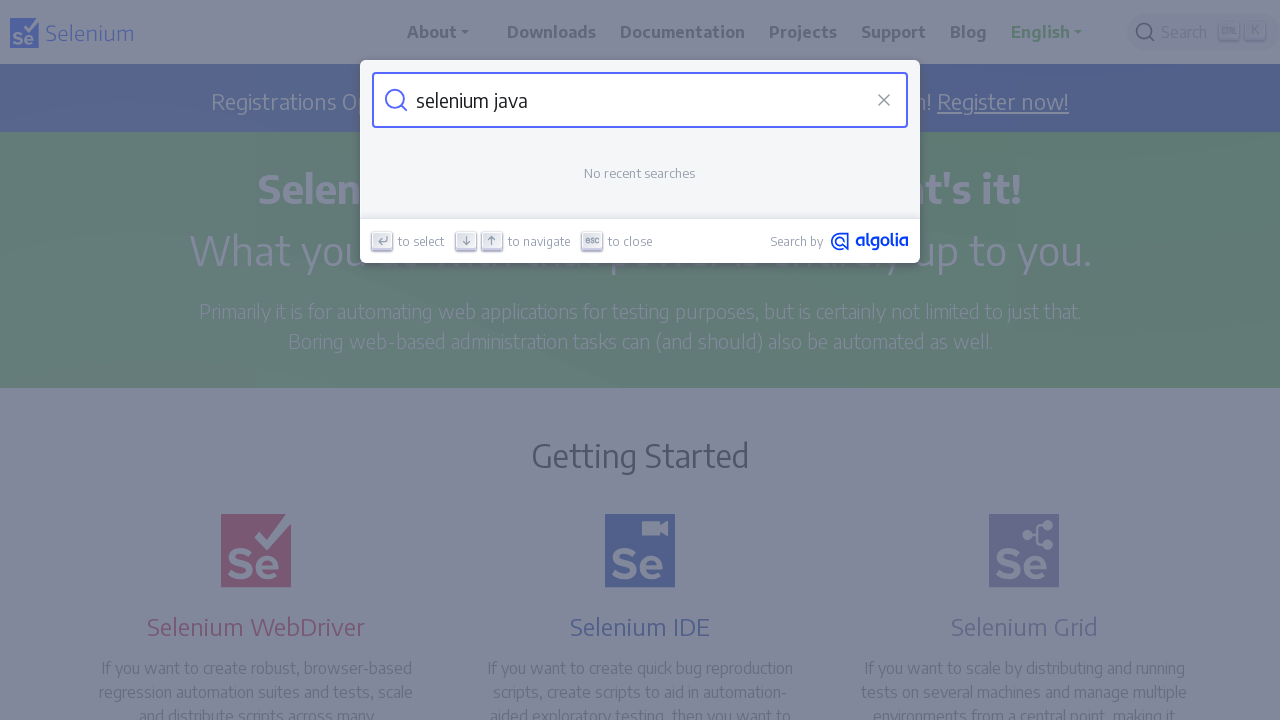

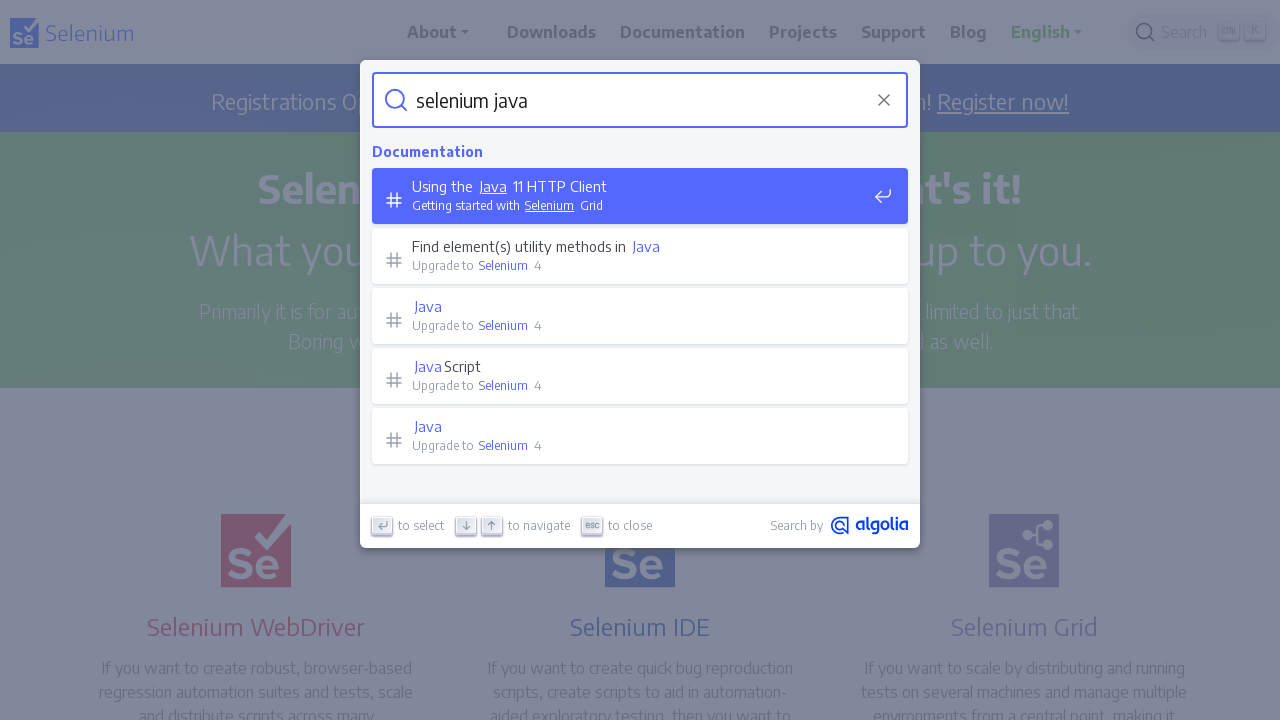